Tests YMCA Cape Cod website search and navigation through pool-related content

Starting URL: https://ymcacapecod.org/

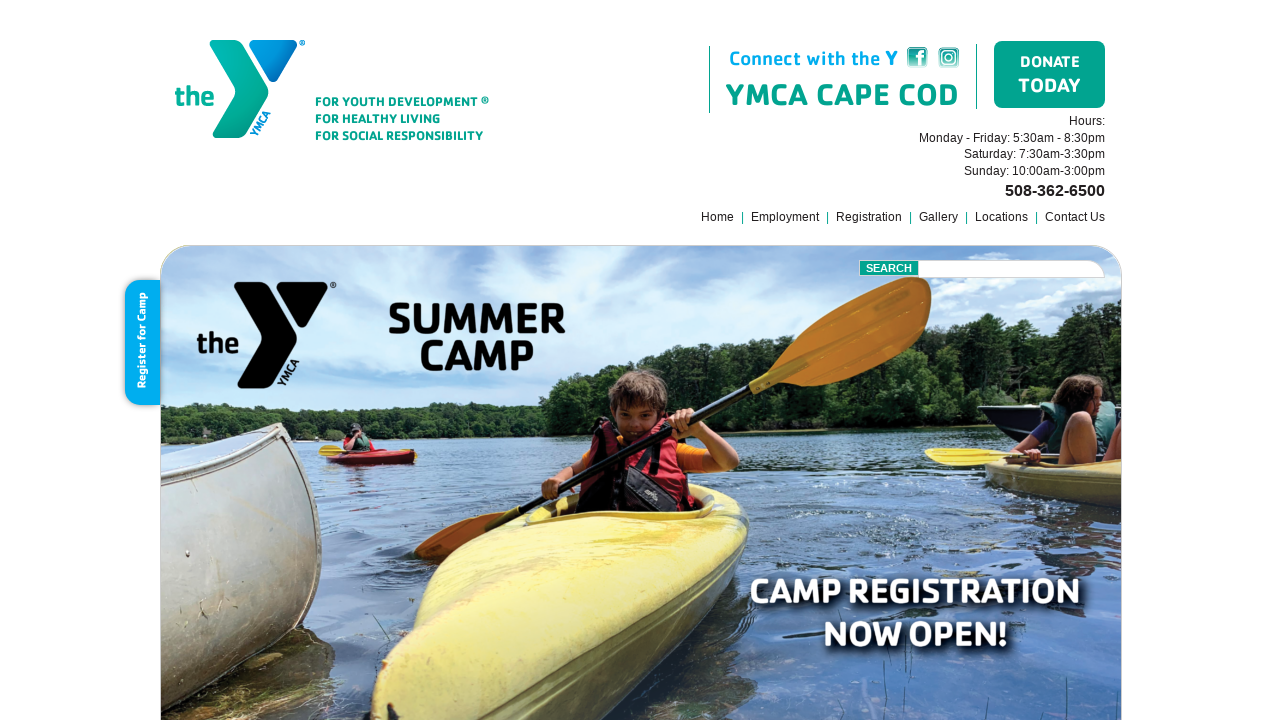

Filled search field with 'pool' on .field
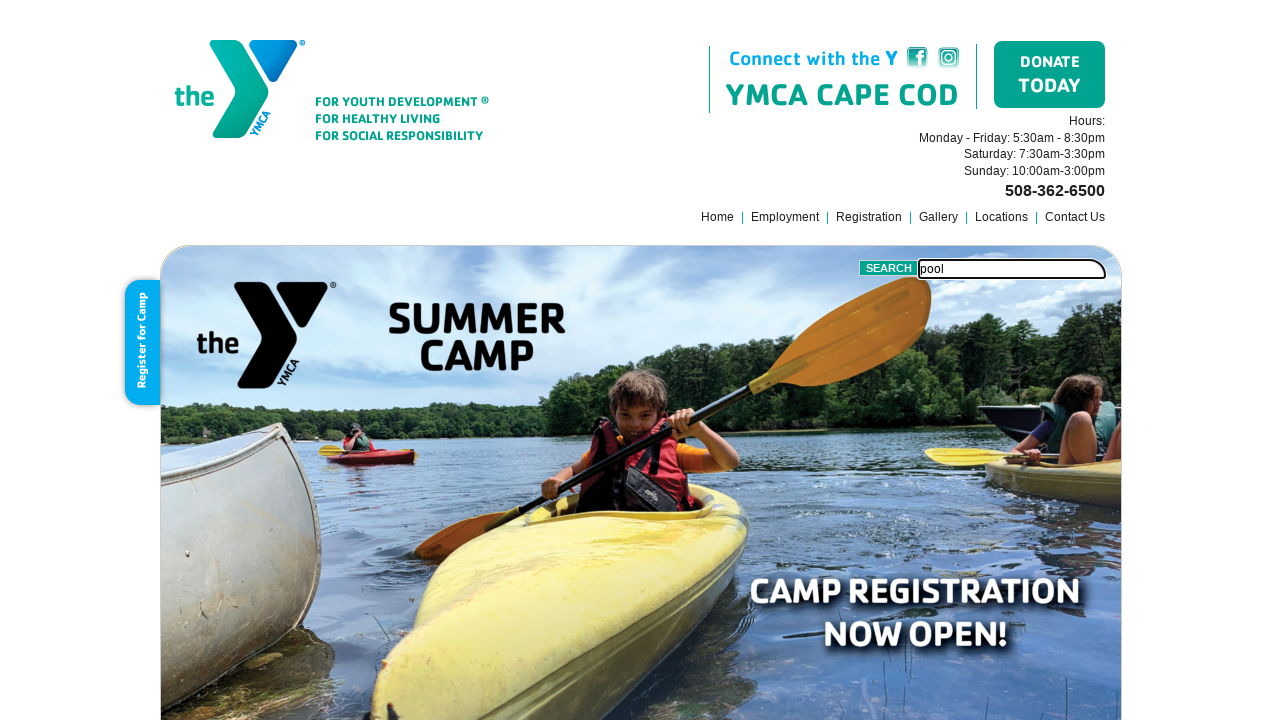

Clicked search button at (889, 268) on .submit
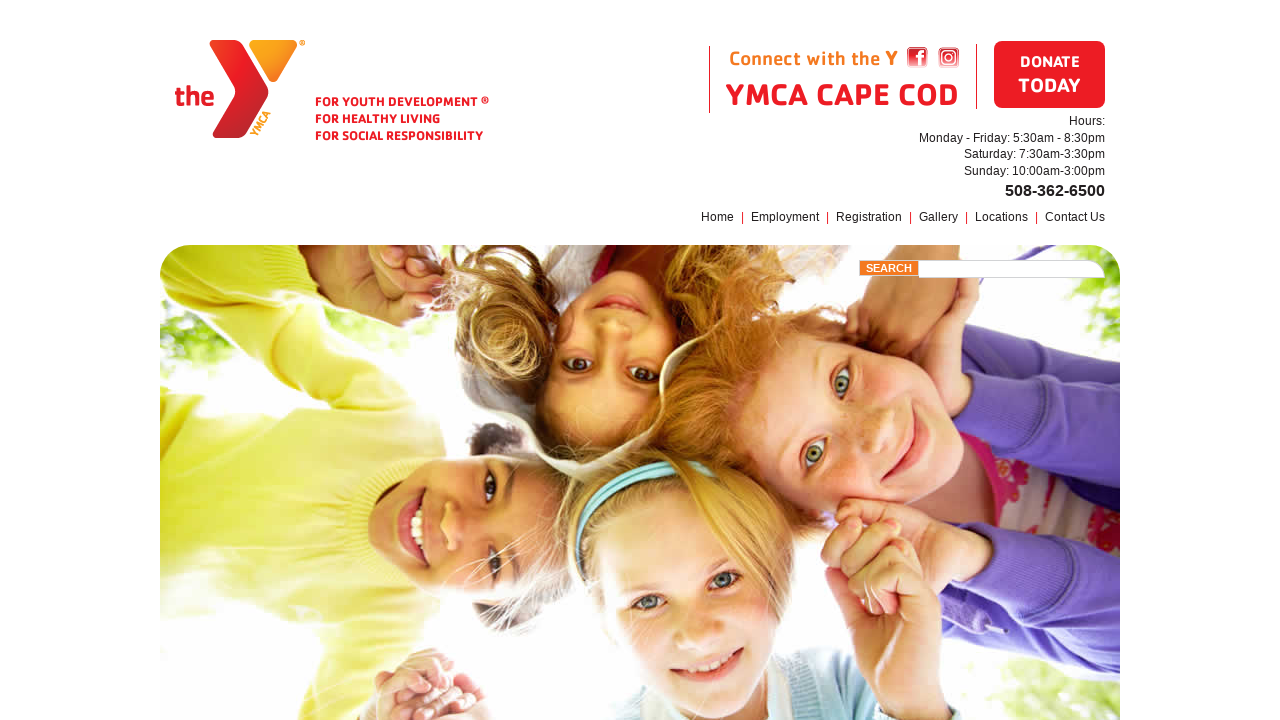

Navigation menu items loaded
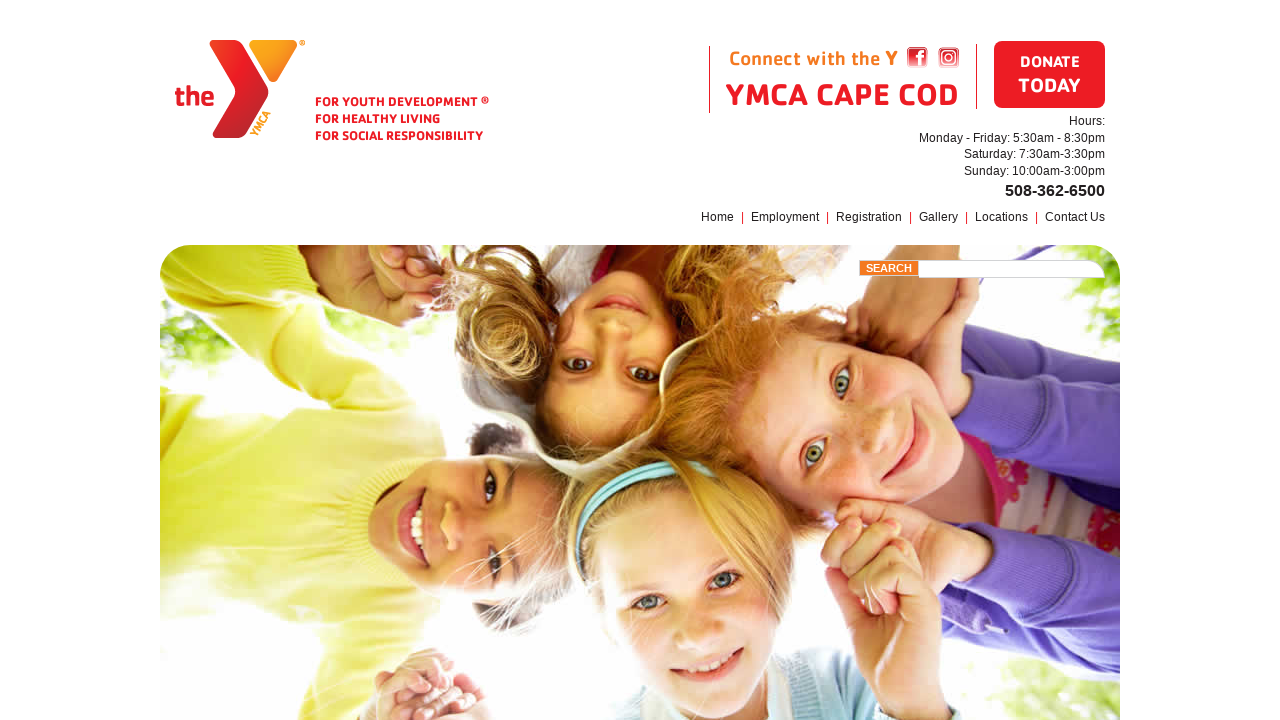

Clicked second navigation menu item at (427, 361) on xpath=//*[@id='folio']/nav/ul/li[2]/a
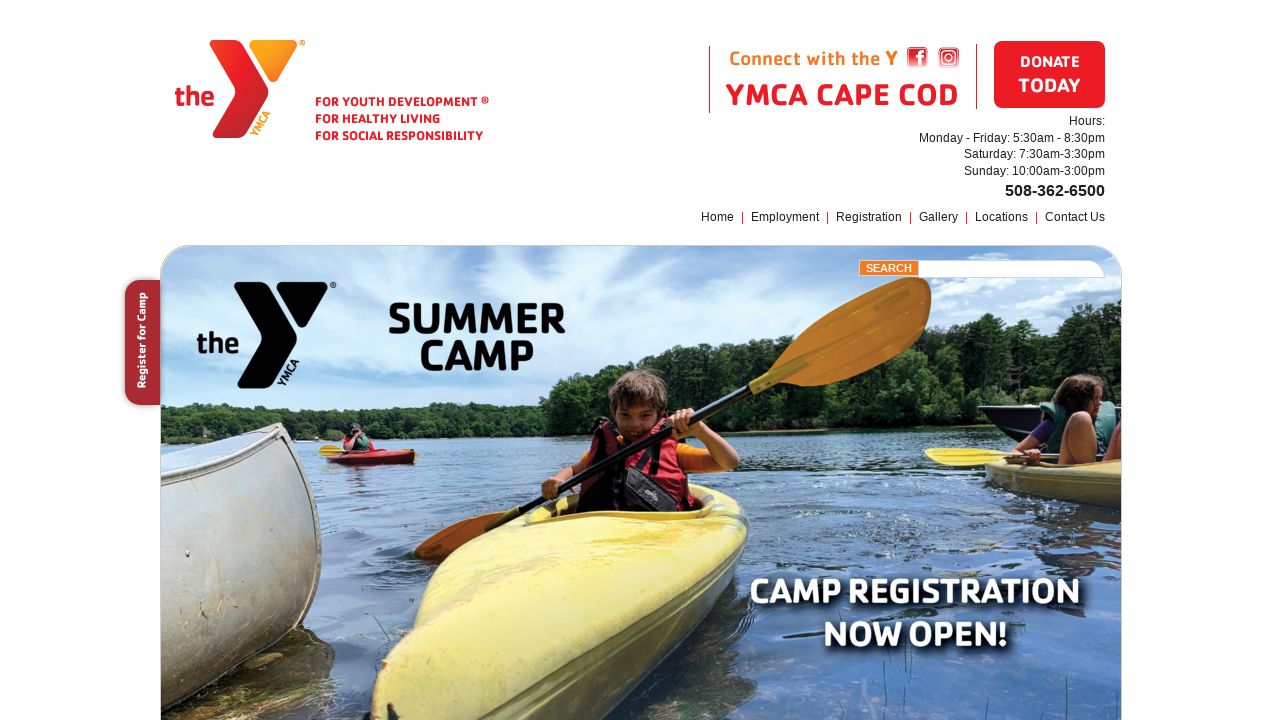

Registration link loaded
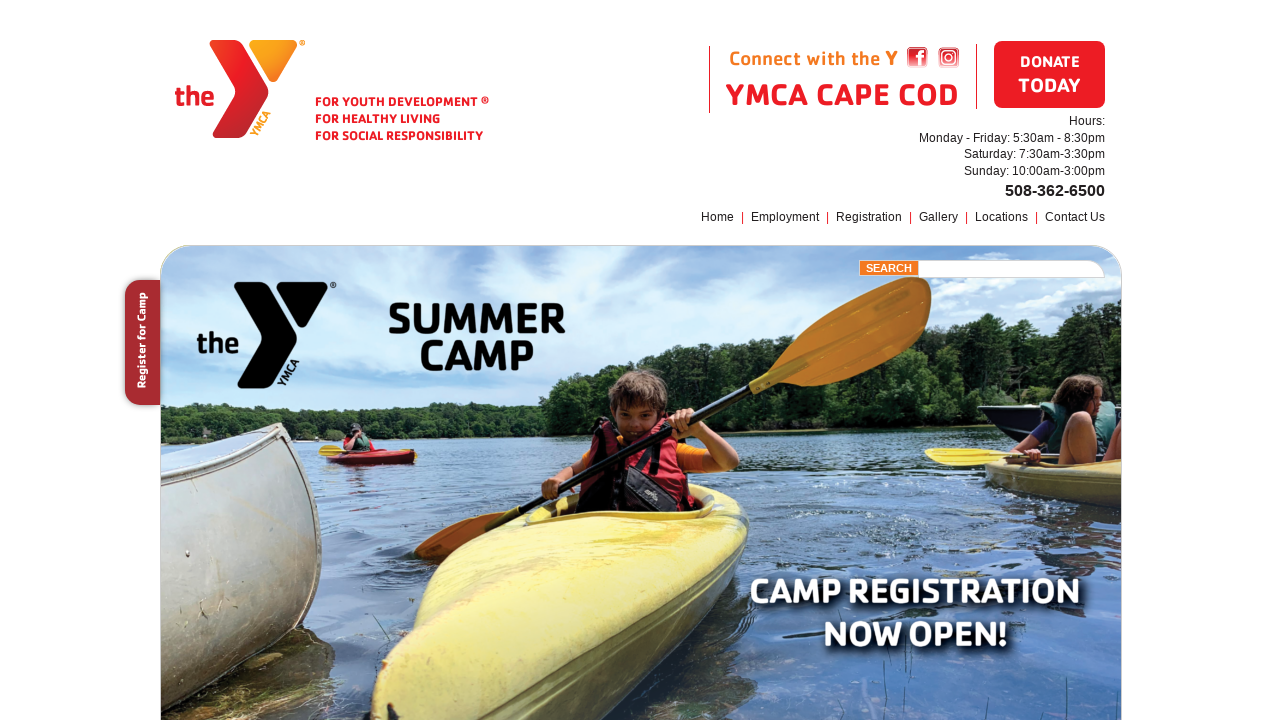

Clicked registration link at (326, 360) on xpath=//*[@id='content']/article/p[4]/strong/a
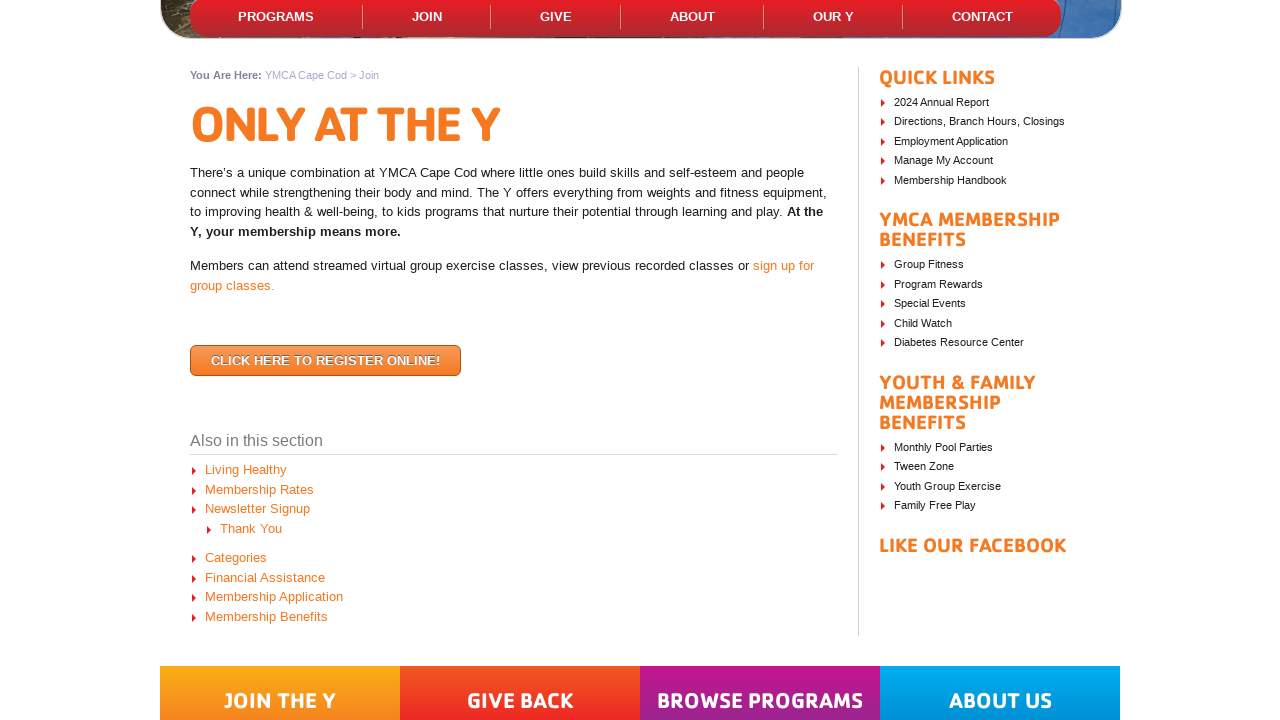

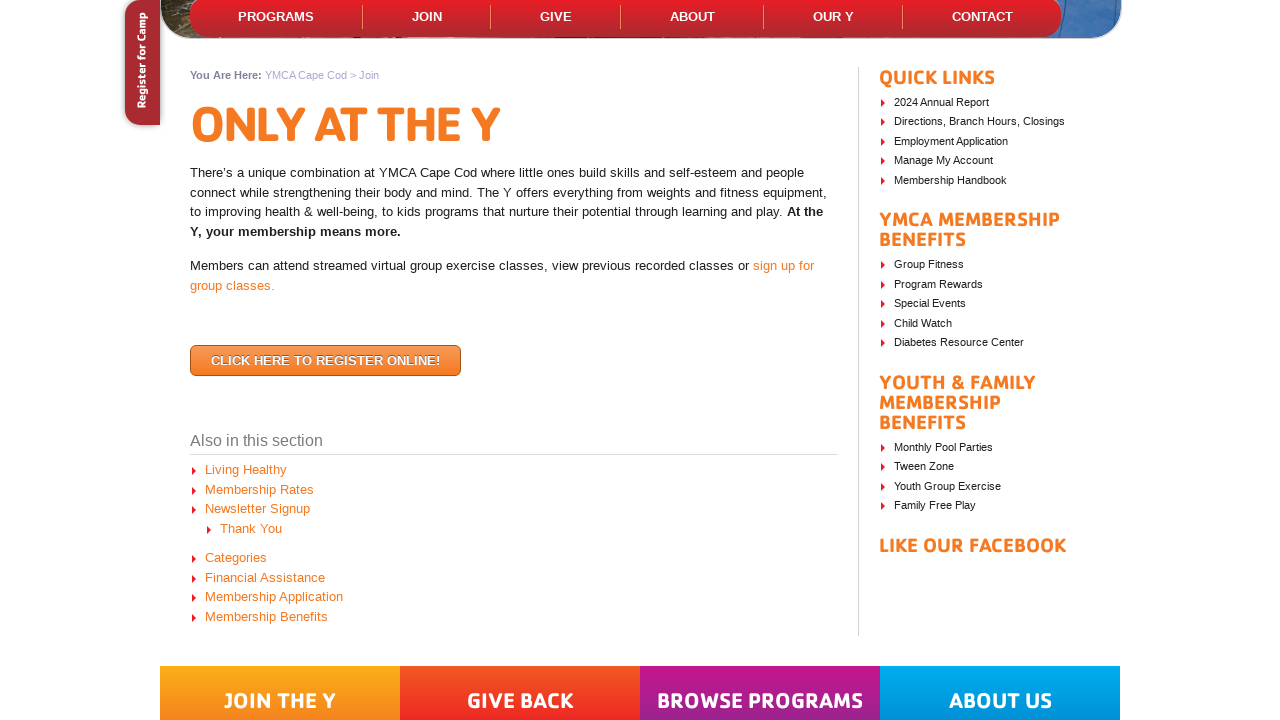